Tests double-click functionality on jQuery API documentation page by switching to an iframe and double-clicking on a specific element

Starting URL: https://api.jquery.com/dblclick/

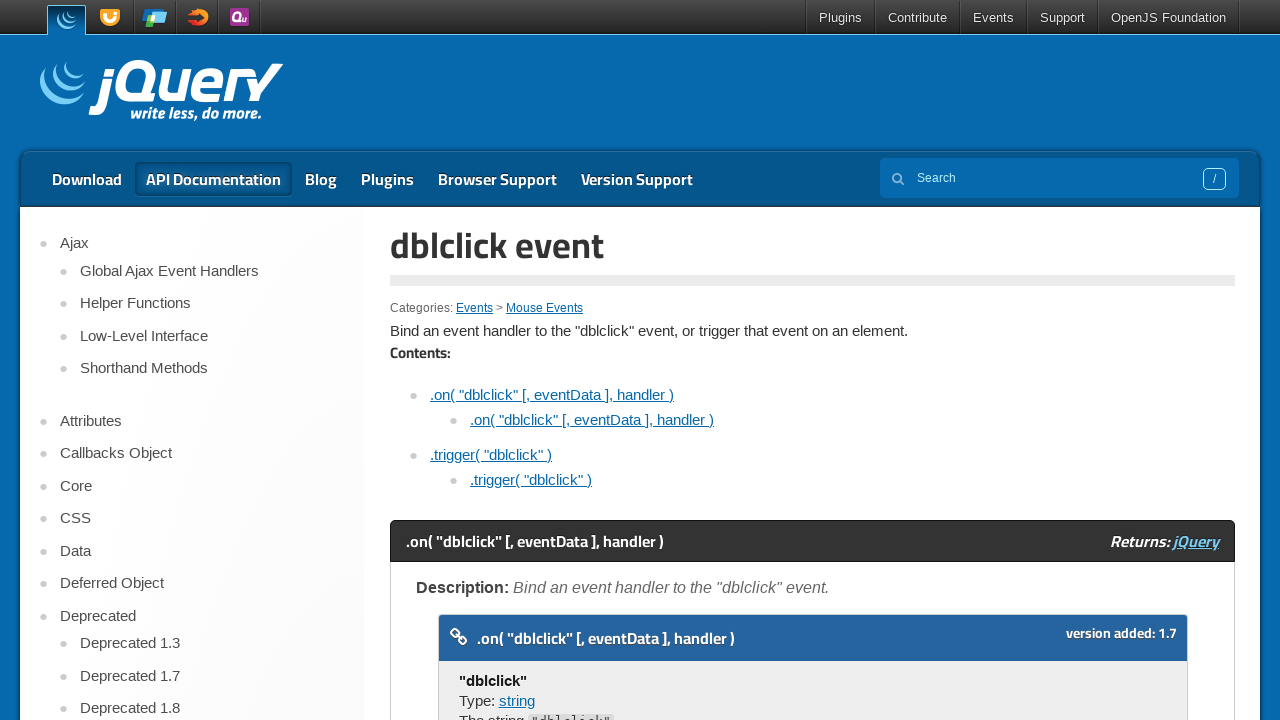

Located the iframe containing the interactive demo
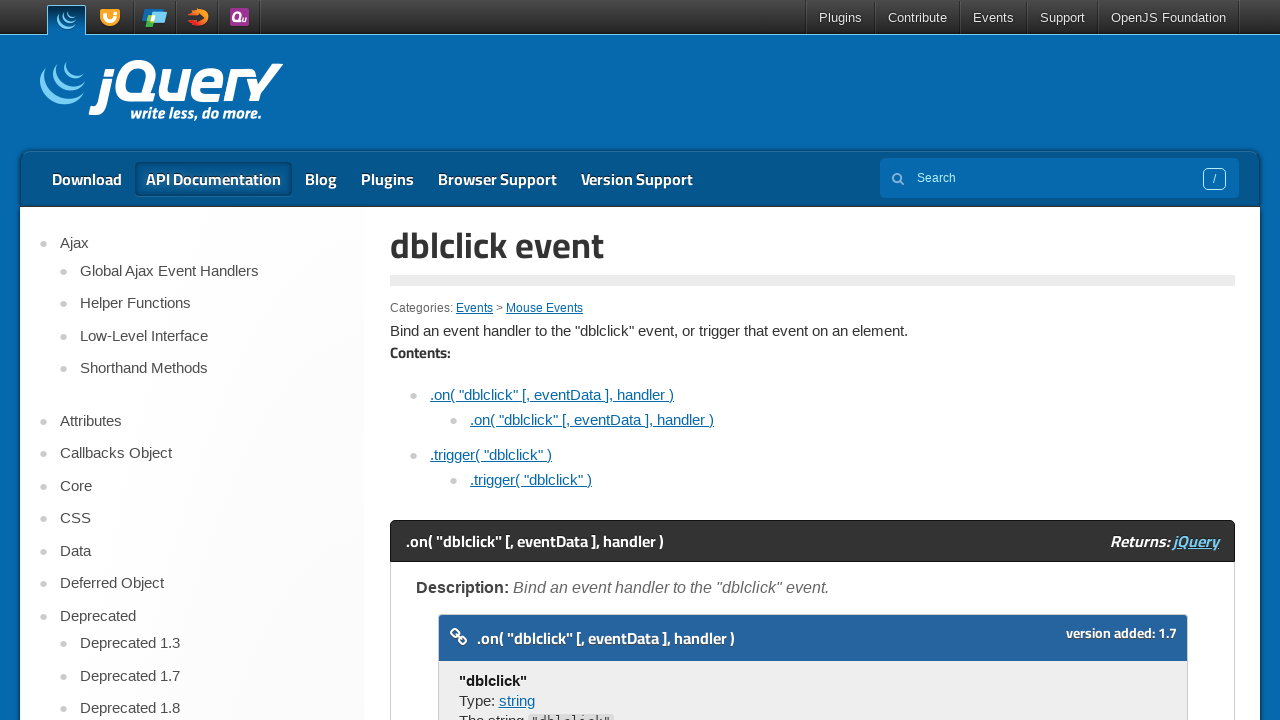

Located the target element that needs to be double-clicked
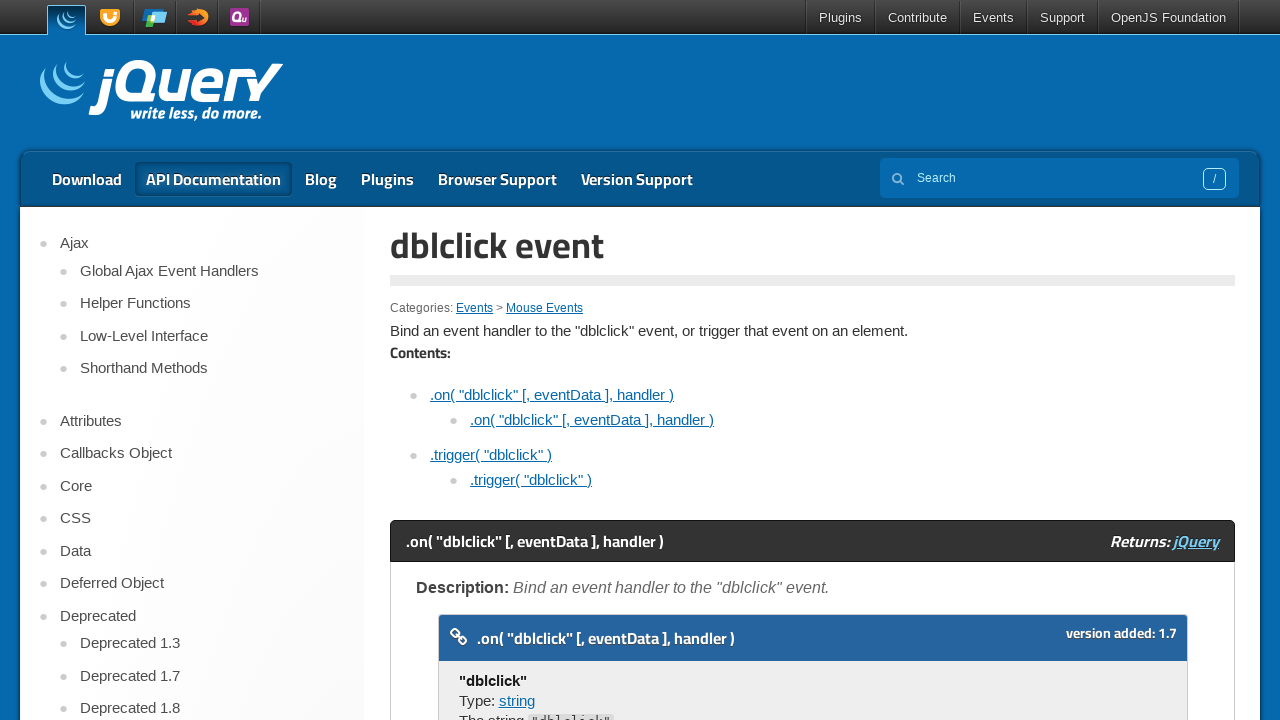

Double-clicked the target element to trigger dblclick event at (478, 360) on xpath=//iframe >> nth=0 >> internal:control=enter-frame >> xpath=//span[text()='
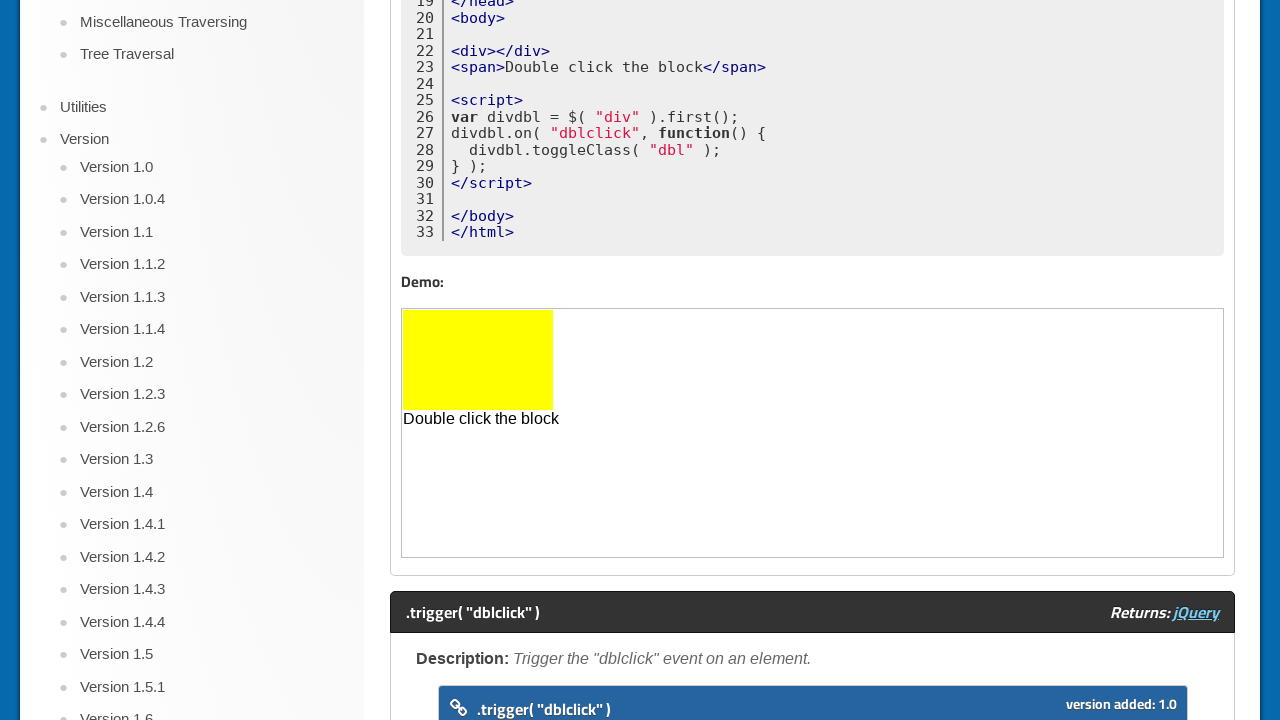

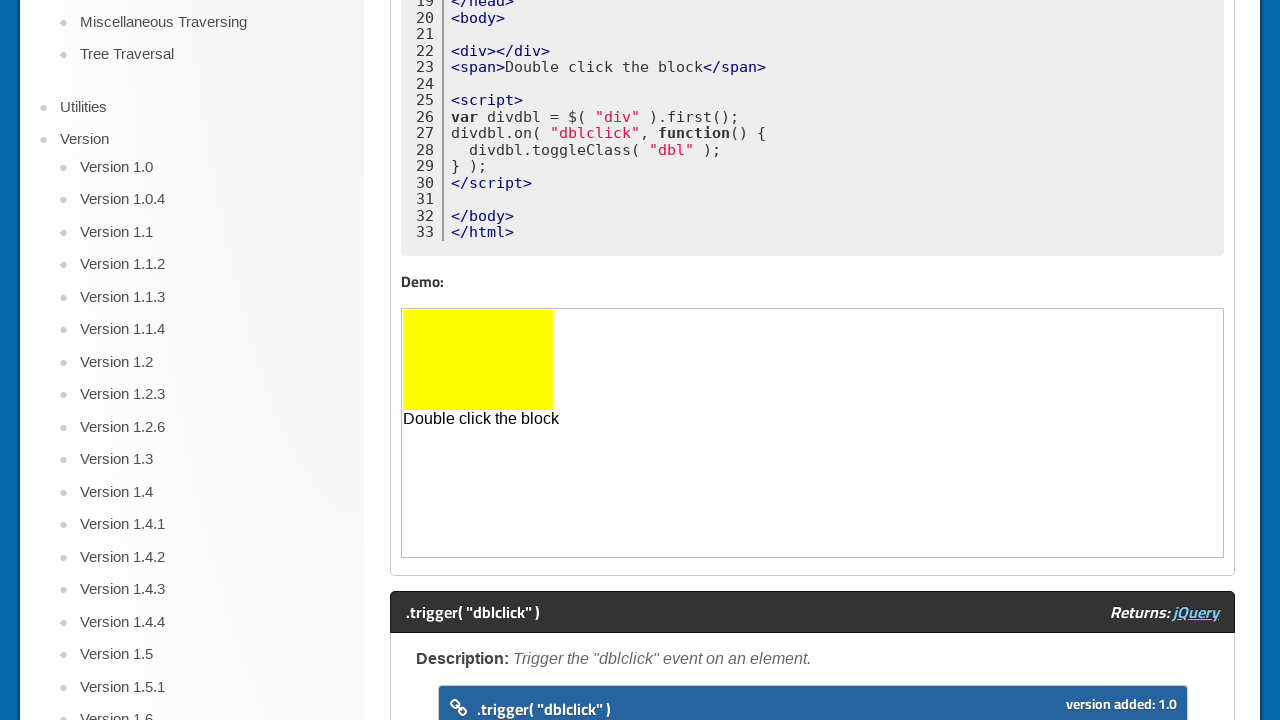